Verifies UI elements on the NextBaseCRM login page including the "Remember me" checkbox label text, "Forgot your password?" link text, and the href attribute of the forgot password link.

Starting URL: https://login1.nextbasecrm.com/

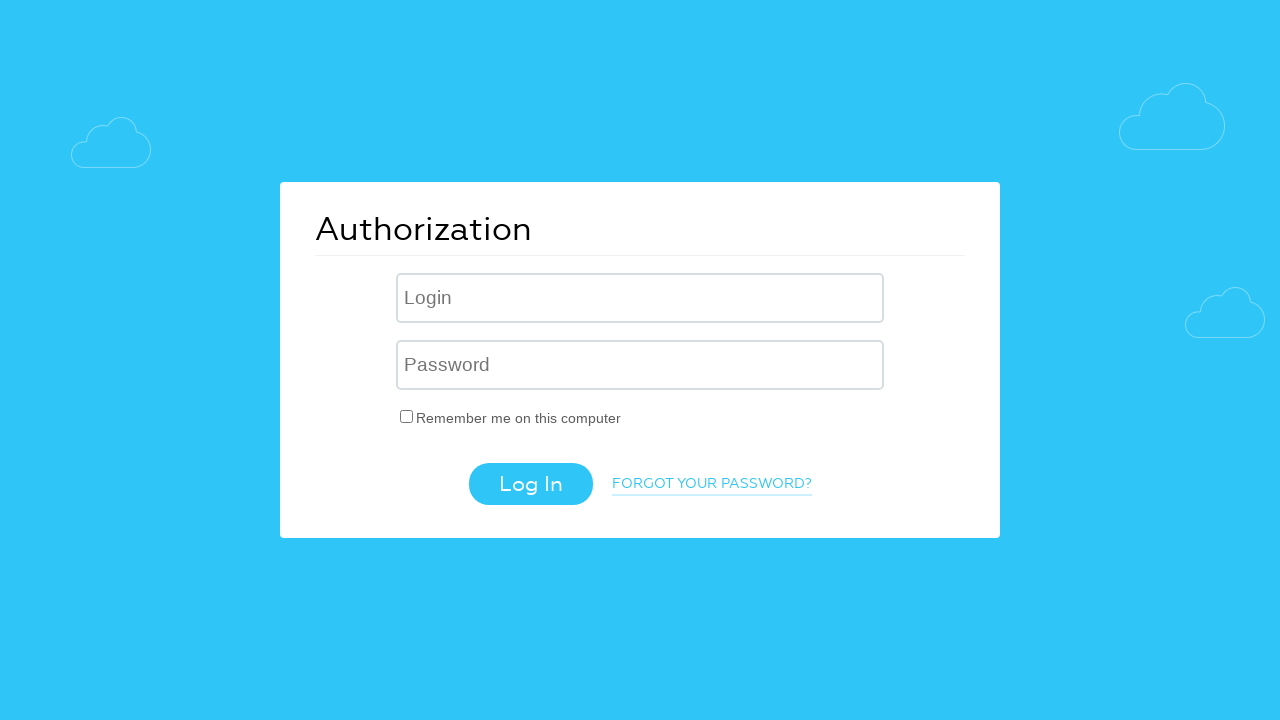

Waited for 'Remember me' checkbox label to load on NextBaseCRM login page
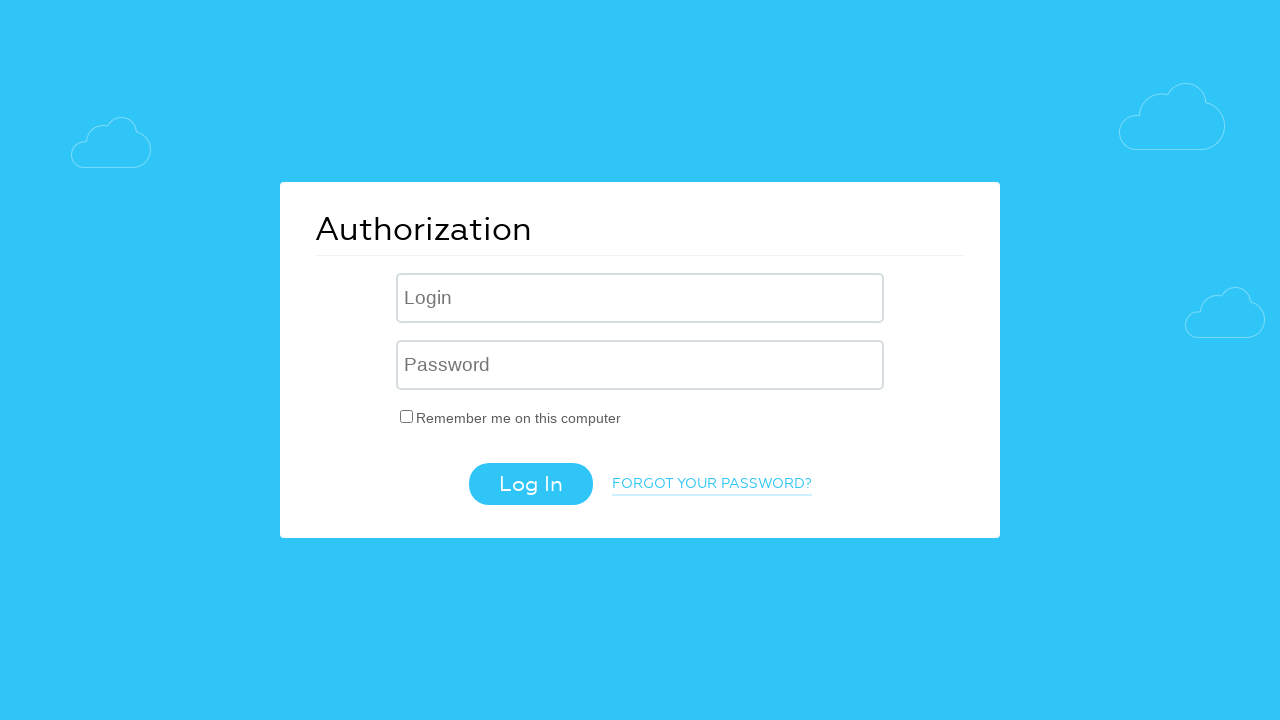

Located 'Remember me' checkbox label element
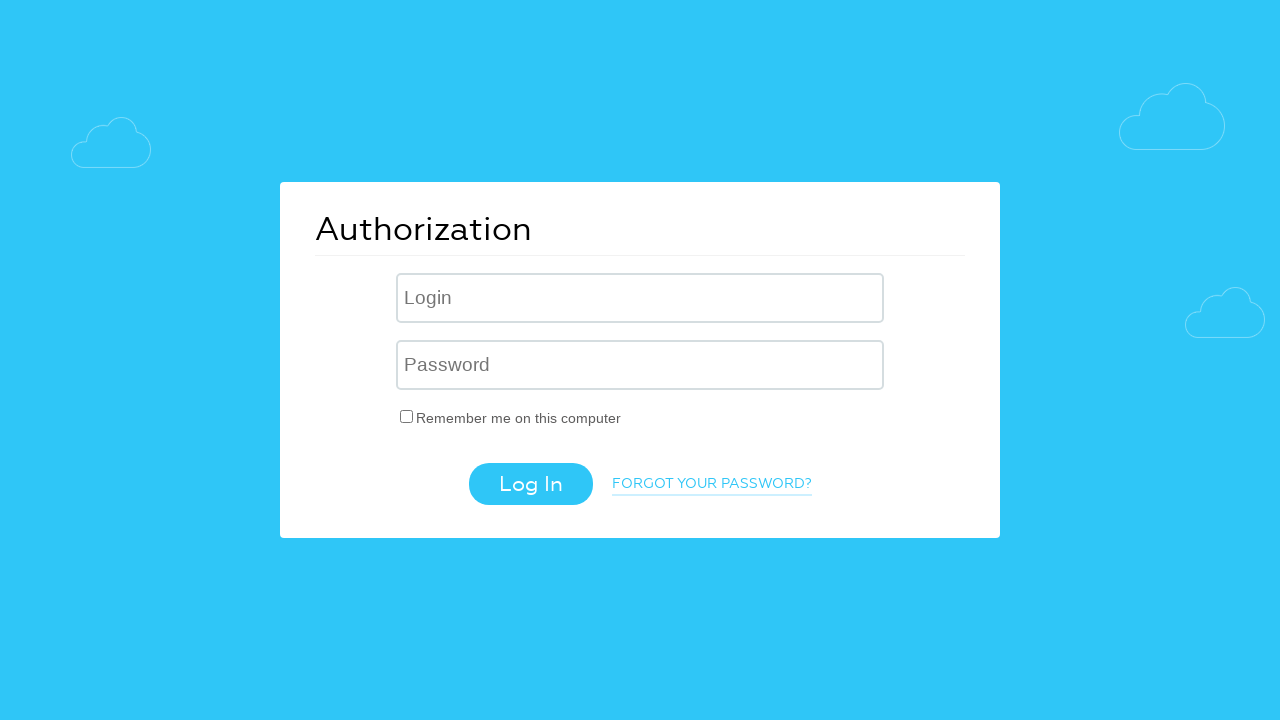

Retrieved 'Remember me' label text: 'Remember me on this computer'
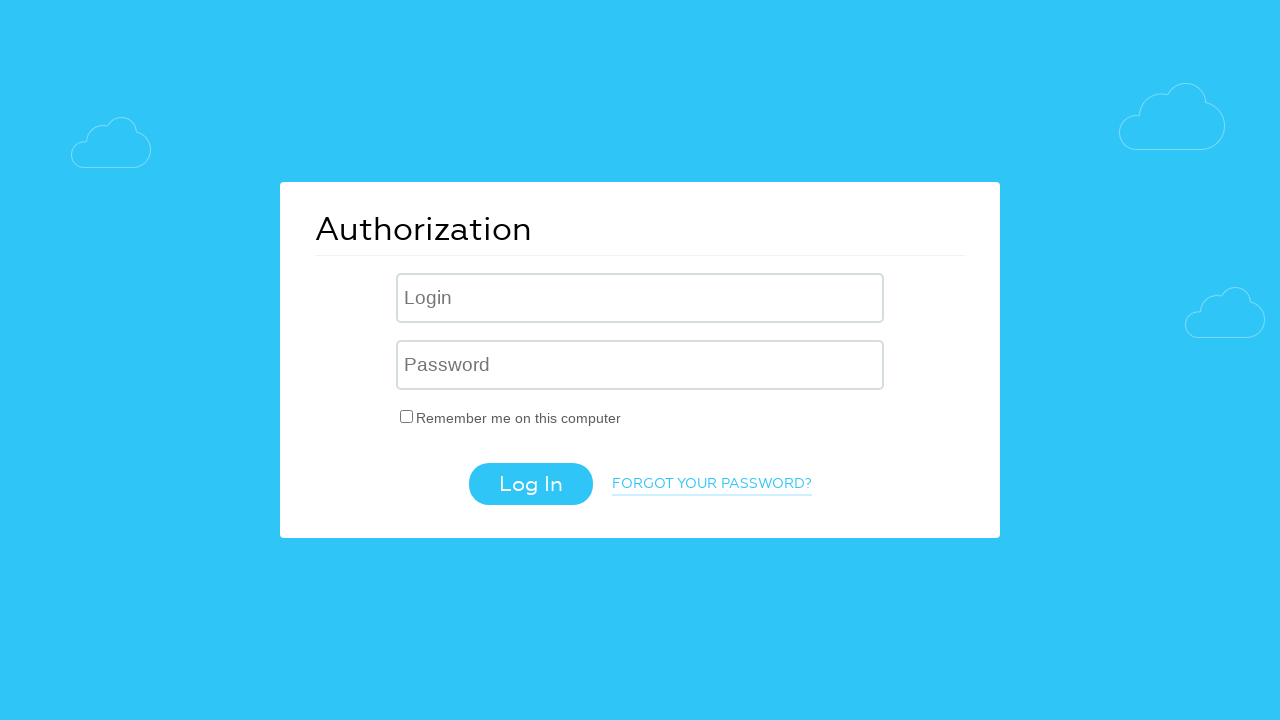

Verified 'Remember me' label text matches expected: 'Remember me on this computer'
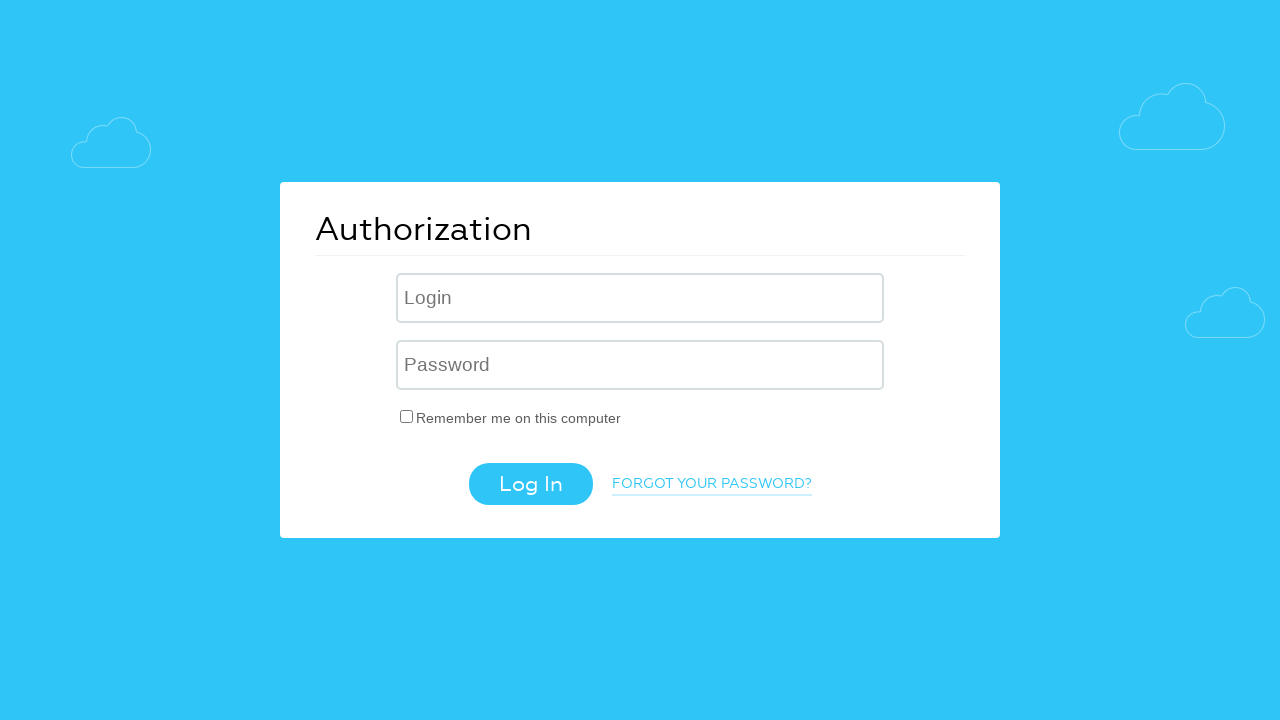

Located 'Forgot your password?' link element
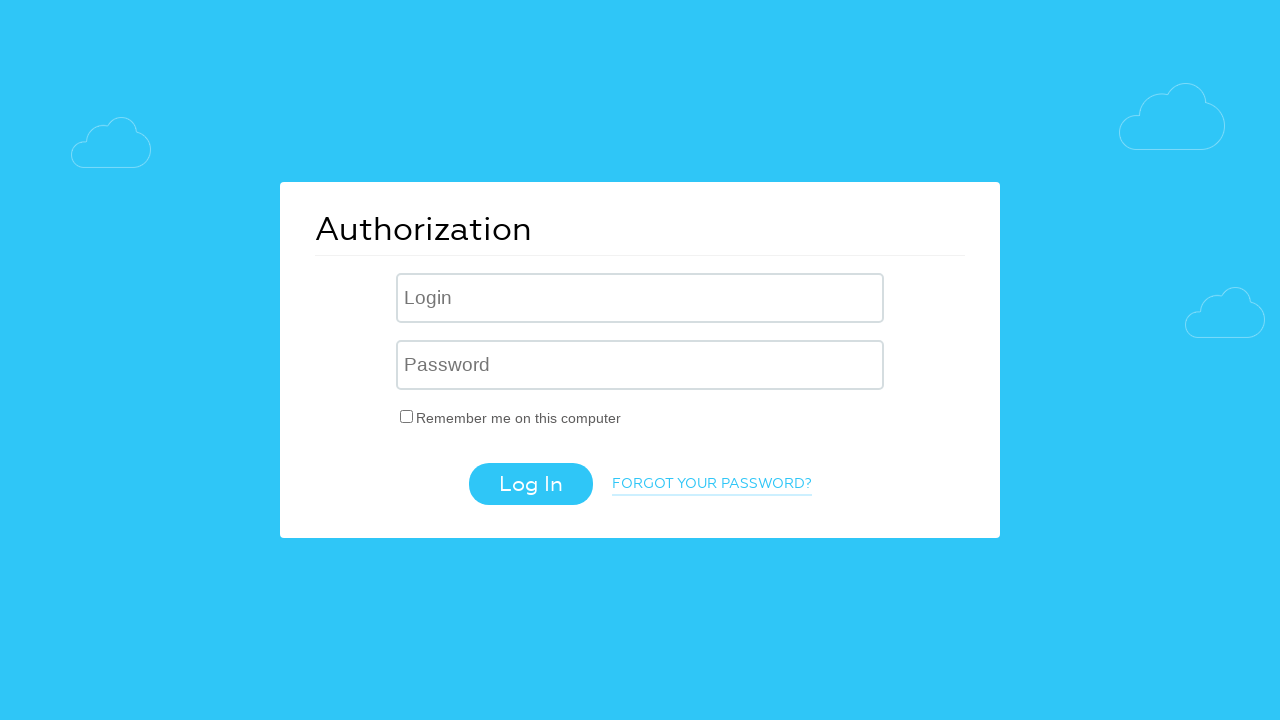

Retrieved 'Forgot your password?' link text: 'Forgot your password?'
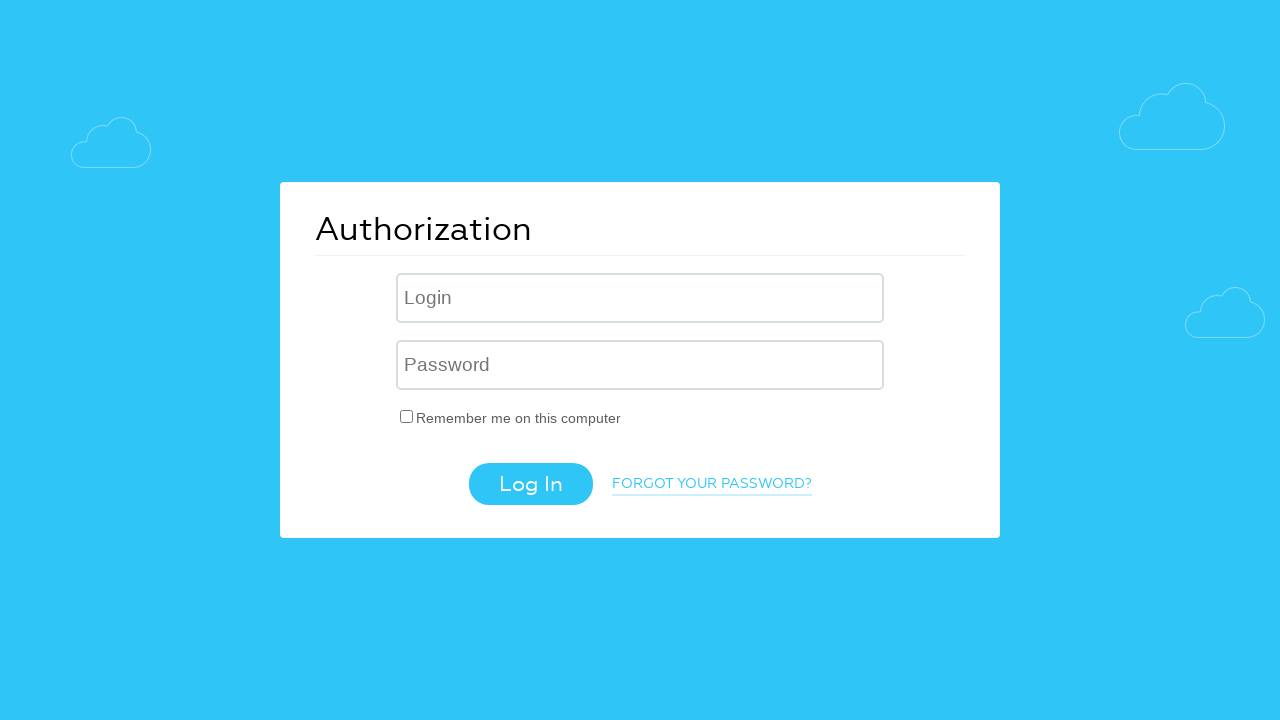

Verified 'Forgot your password?' link text matches expected: 'Forgot your password?'
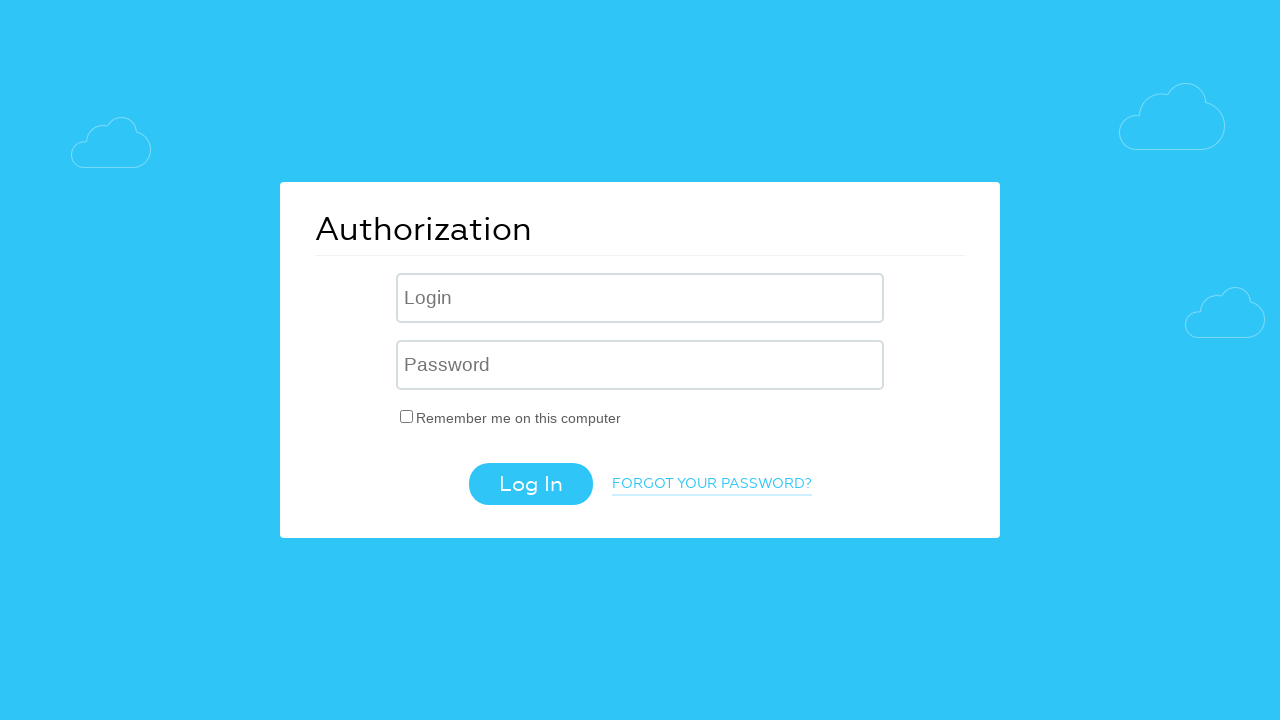

Retrieved href attribute from 'Forgot your password?' link: '/?forgot_password=yes'
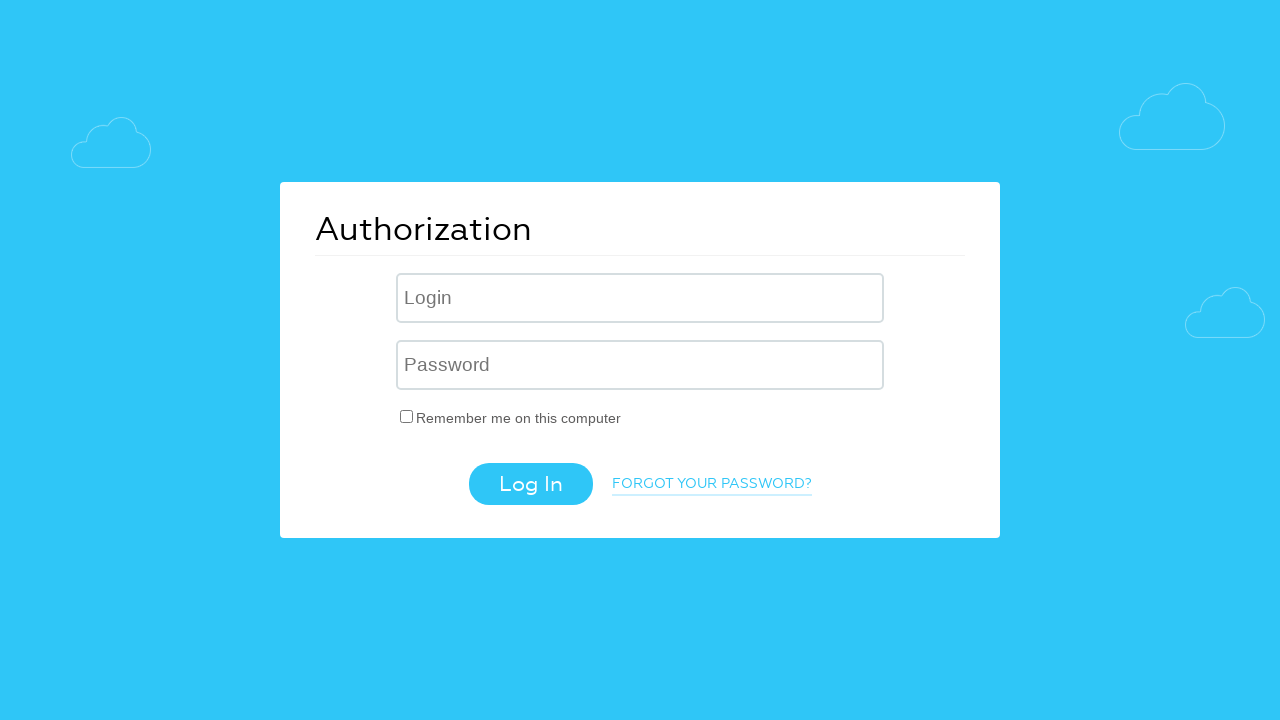

Verified href attribute contains expected value: 'forgot_password=yes'
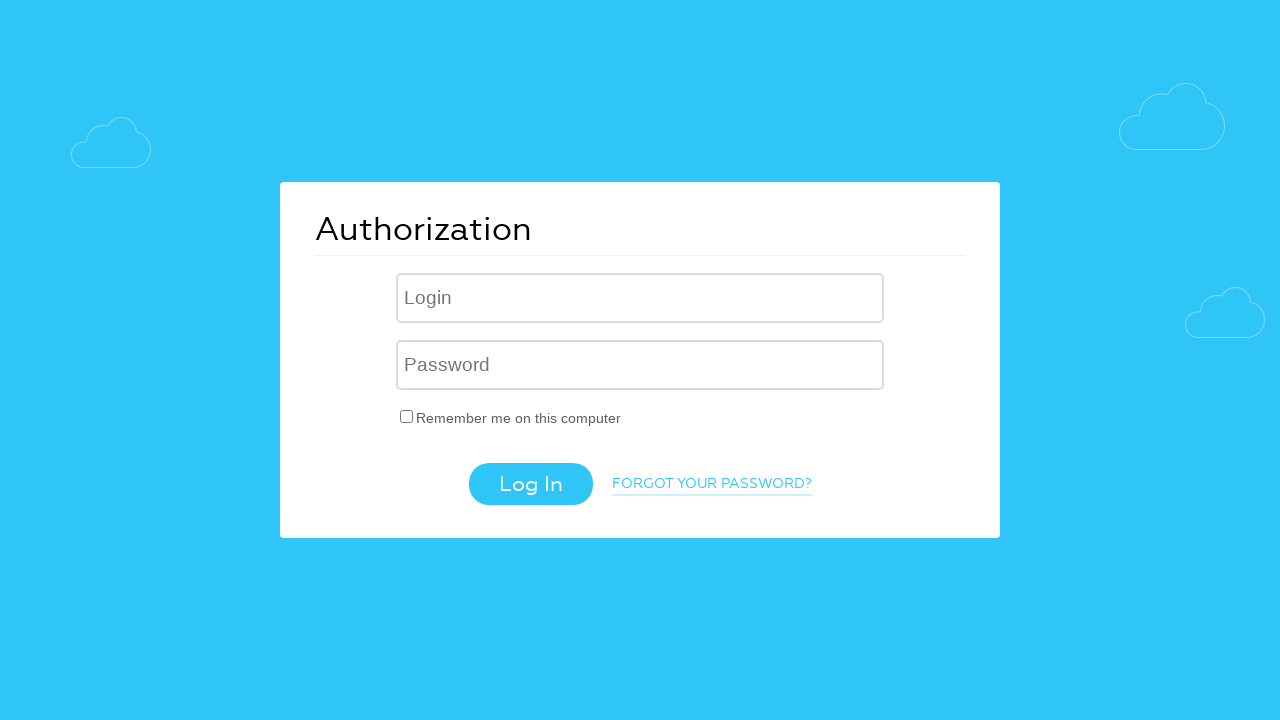

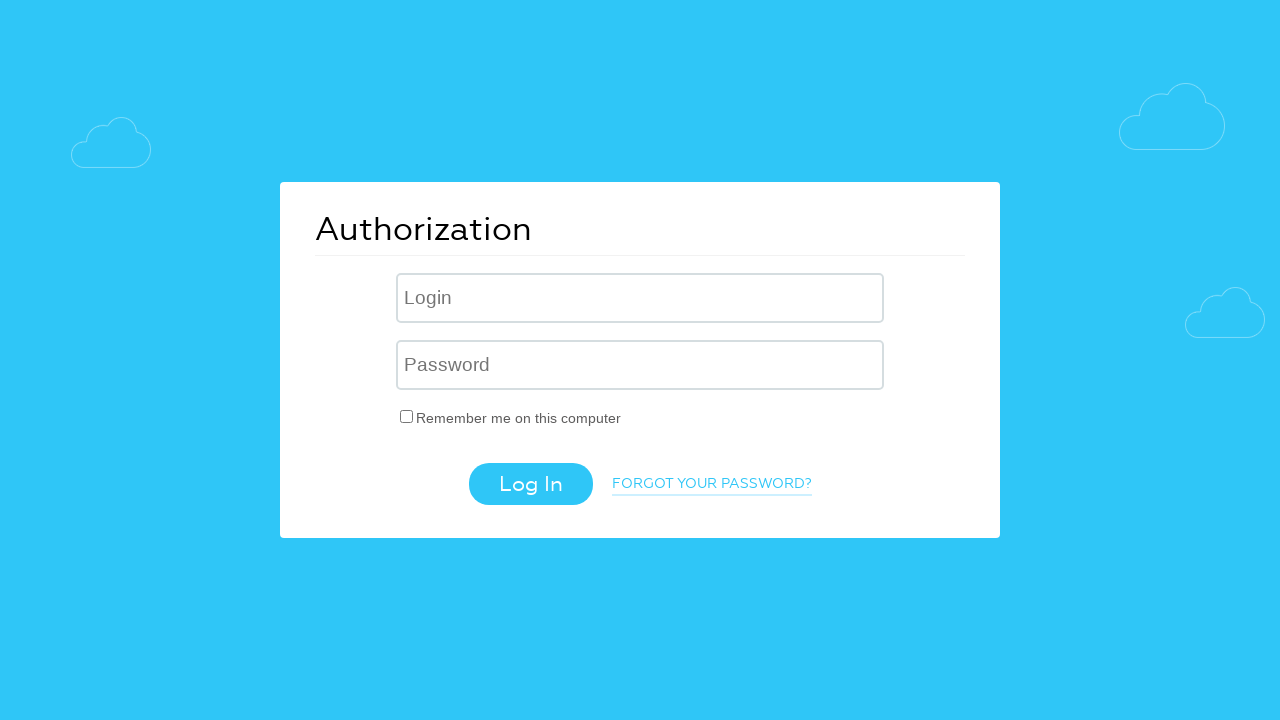